Verifies product quantity can be updated by viewing a product, changing quantity to 4, adding to cart, and confirming the correct quantity appears in the cart

Starting URL: http://automationexercise.com

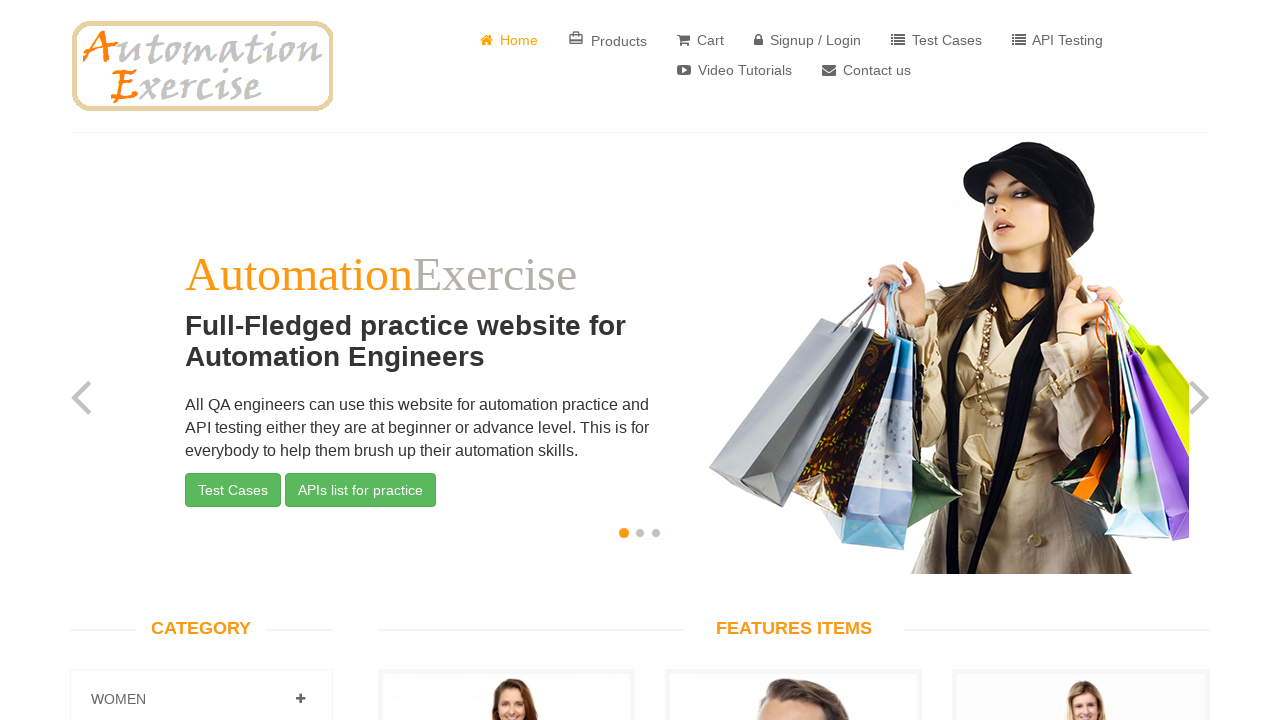

Clicked 'View Product' button for the first product at (506, 361) on a[href='/product_details/1']
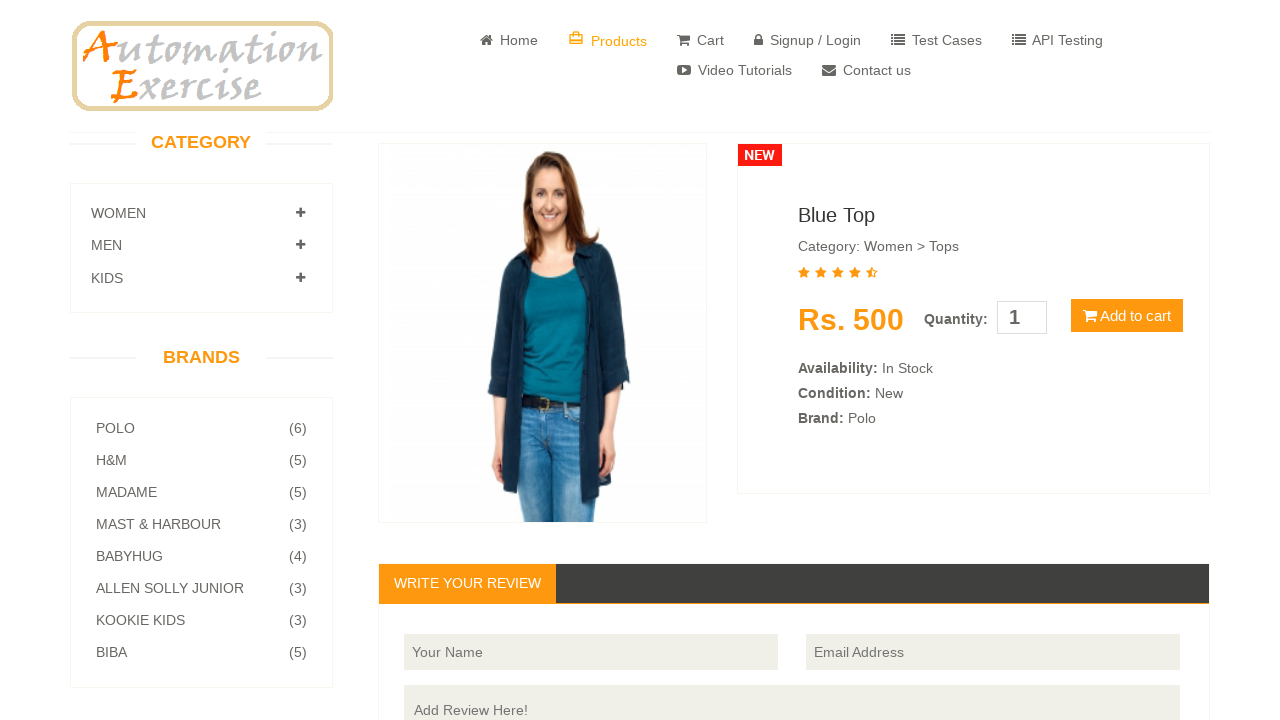

Product detail page loaded
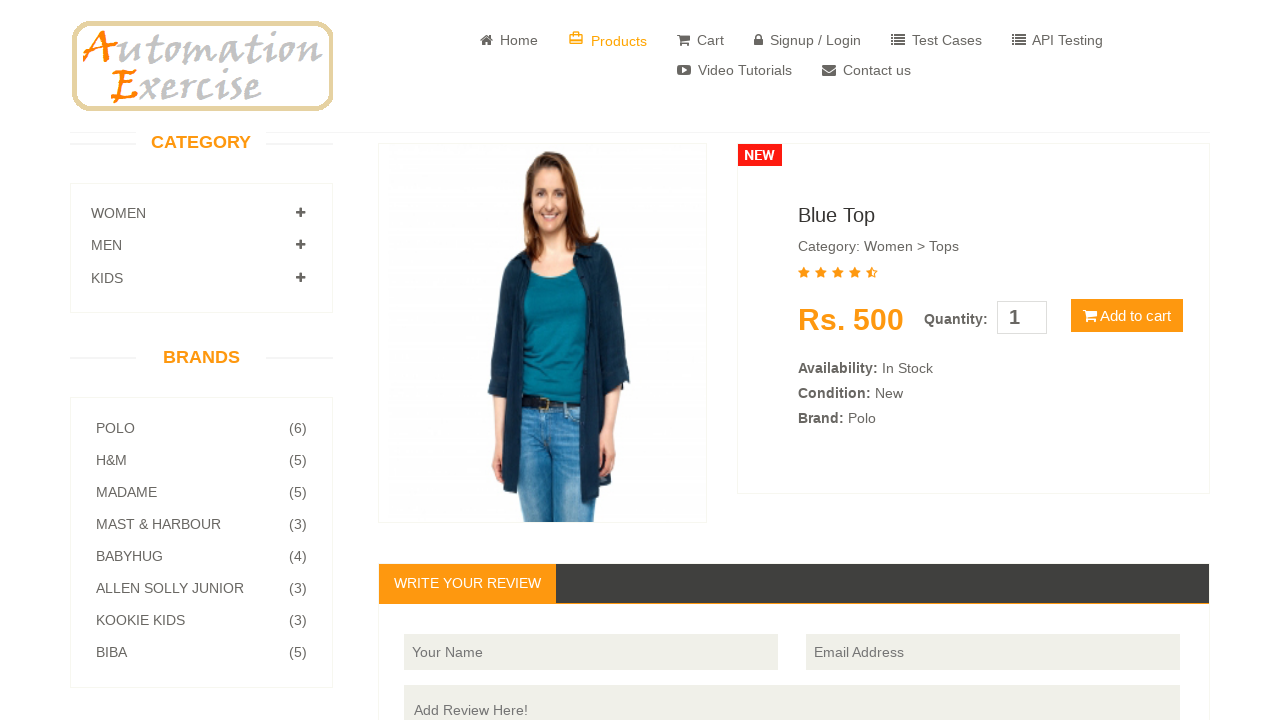

Updated product quantity to 4 on #quantity
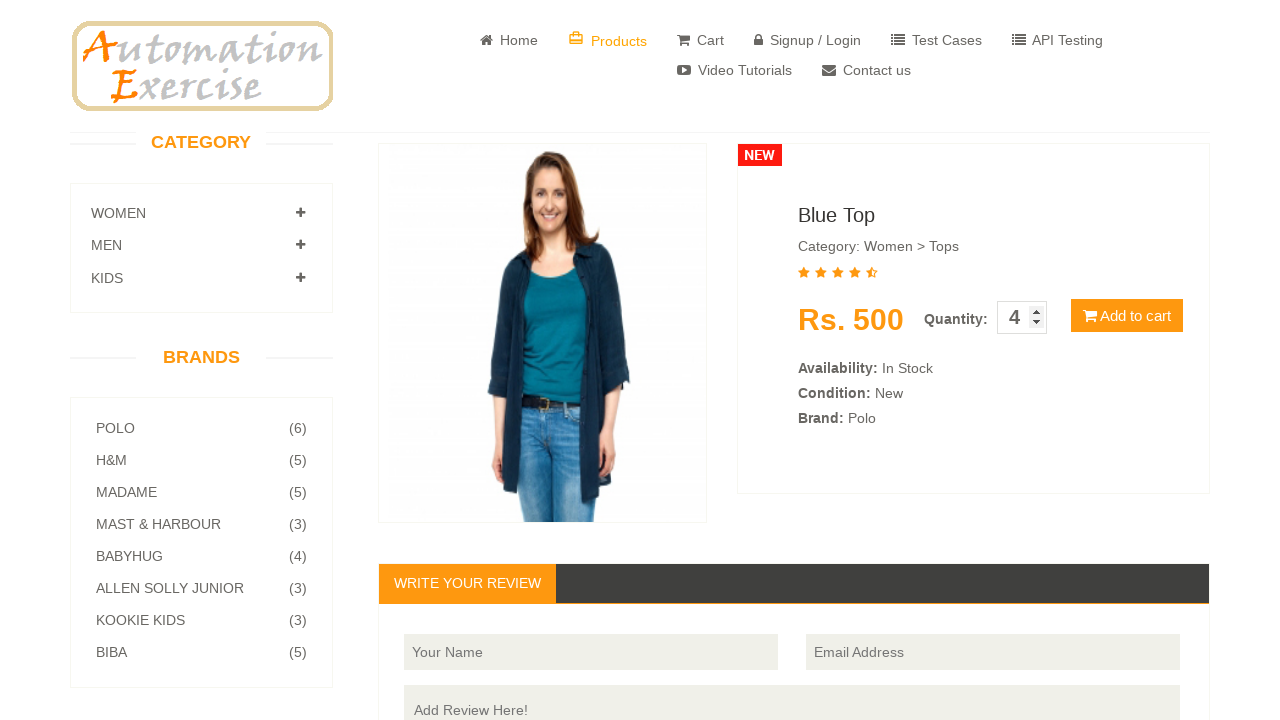

Clicked 'Add to cart' button at (1127, 316) on button.cart
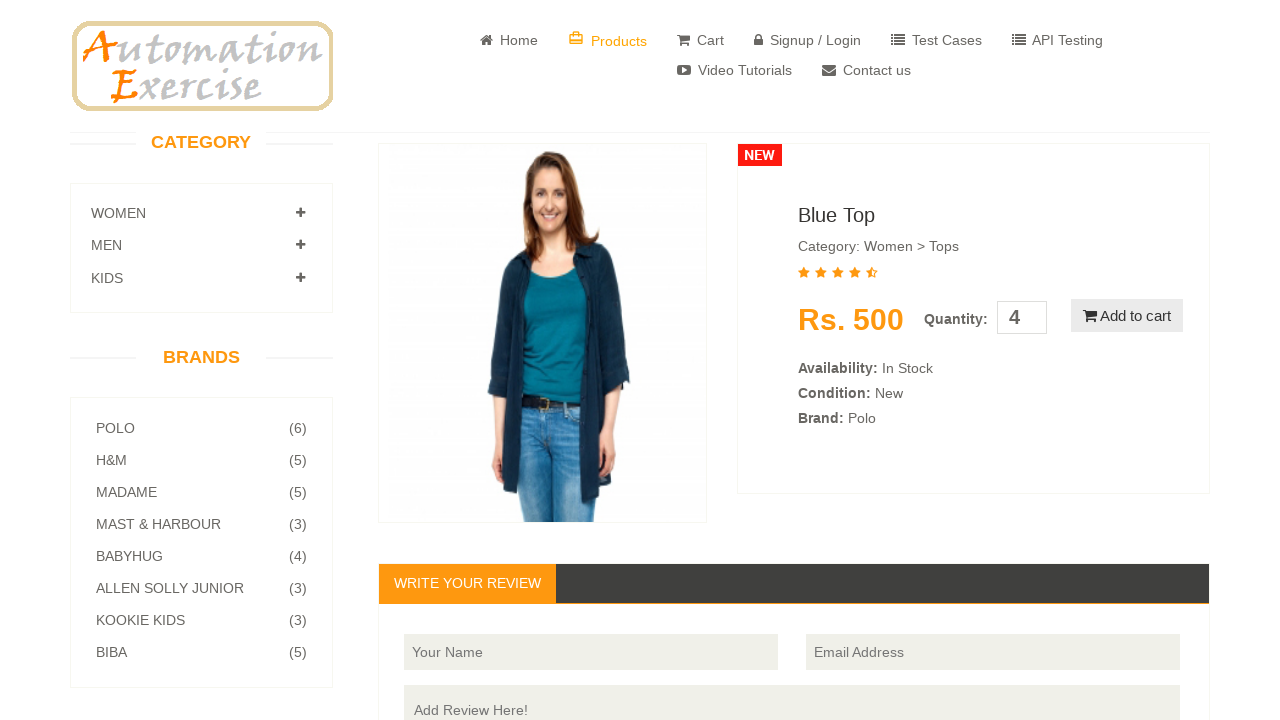

Clicked 'View Cart' button in the modal at (640, 242) on text=View Cart
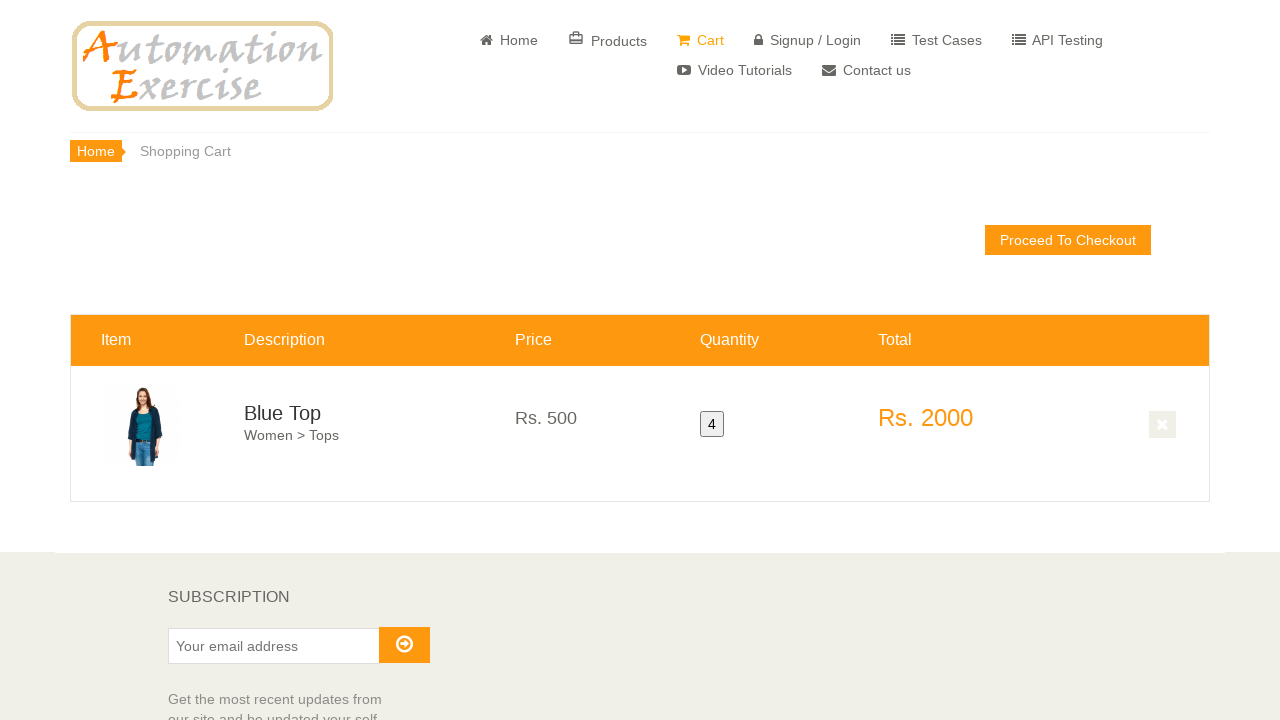

Verified quantity 4 appears in cart
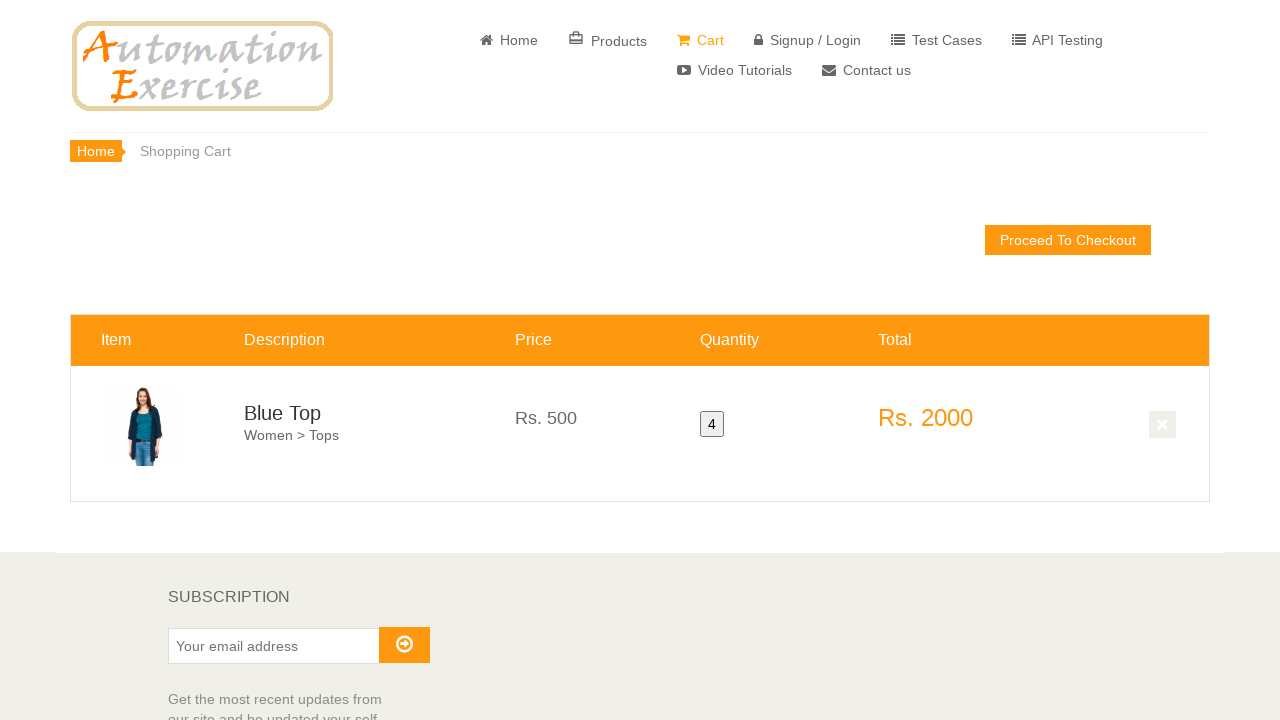

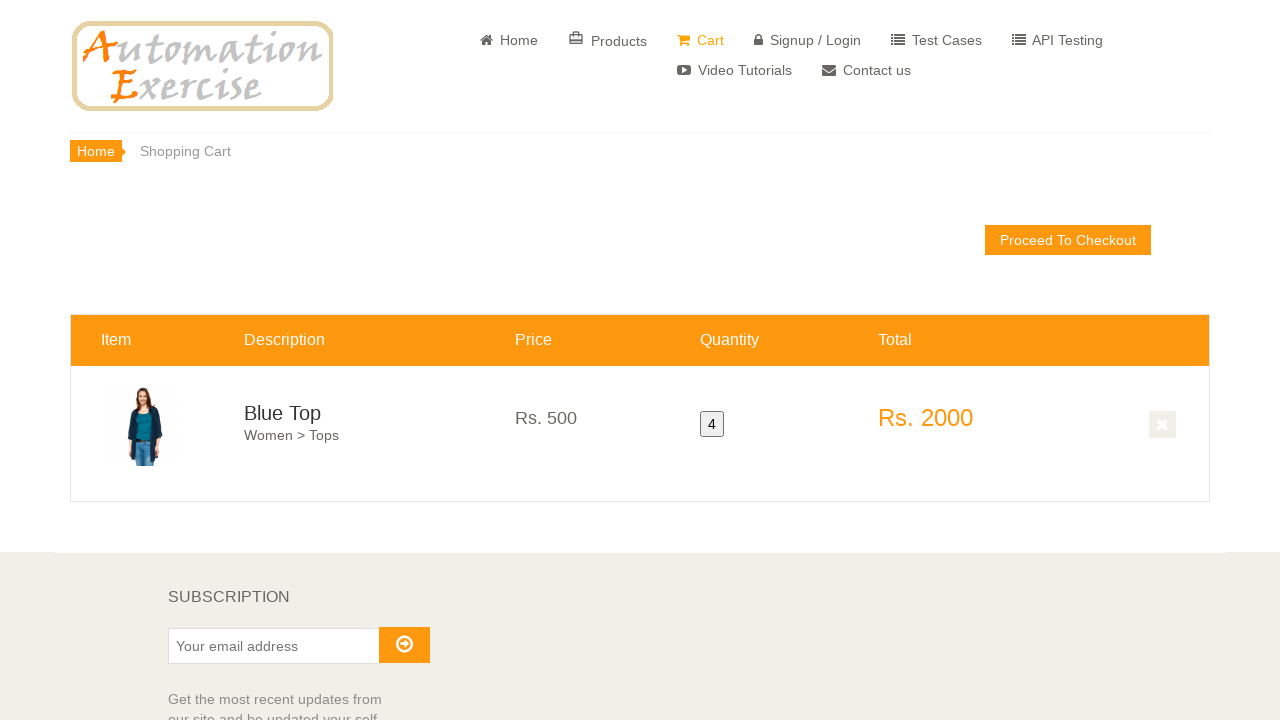